Tests the W3Schools website by typing a search query "Javascript" into the search input field.

Starting URL: https://www.w3schools.com/

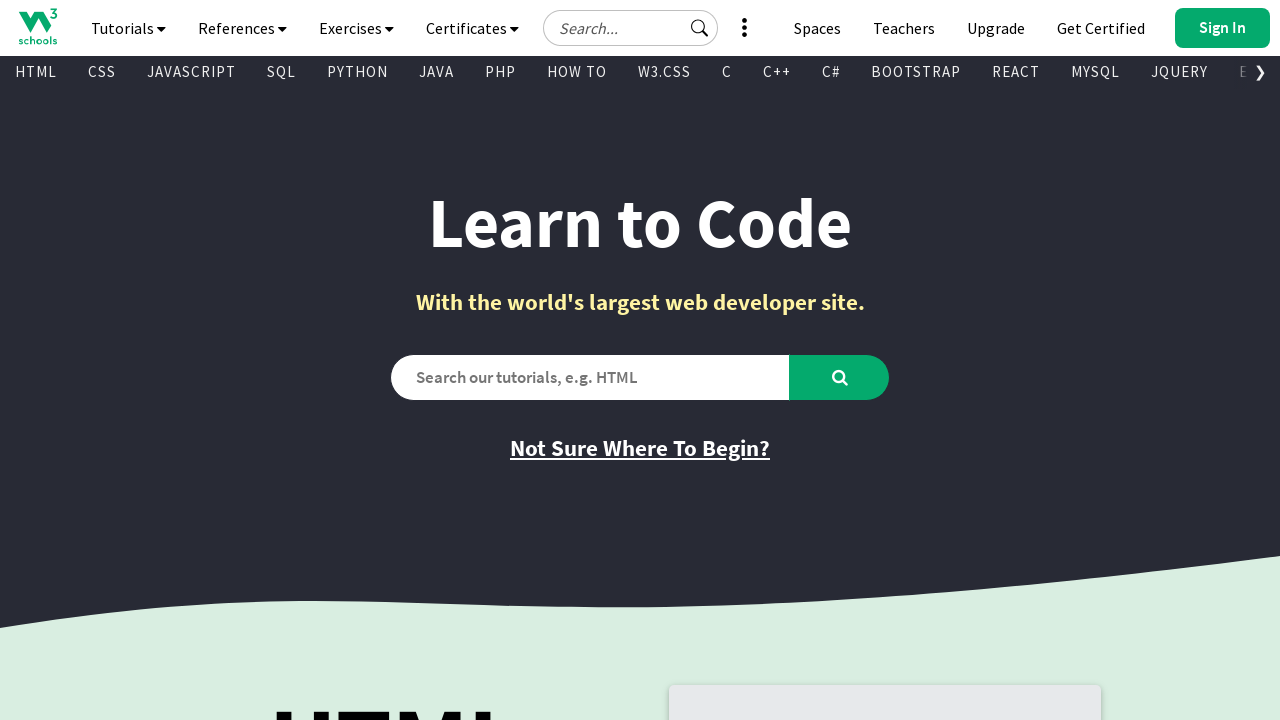

Filled search field with 'Javascript' on #search2
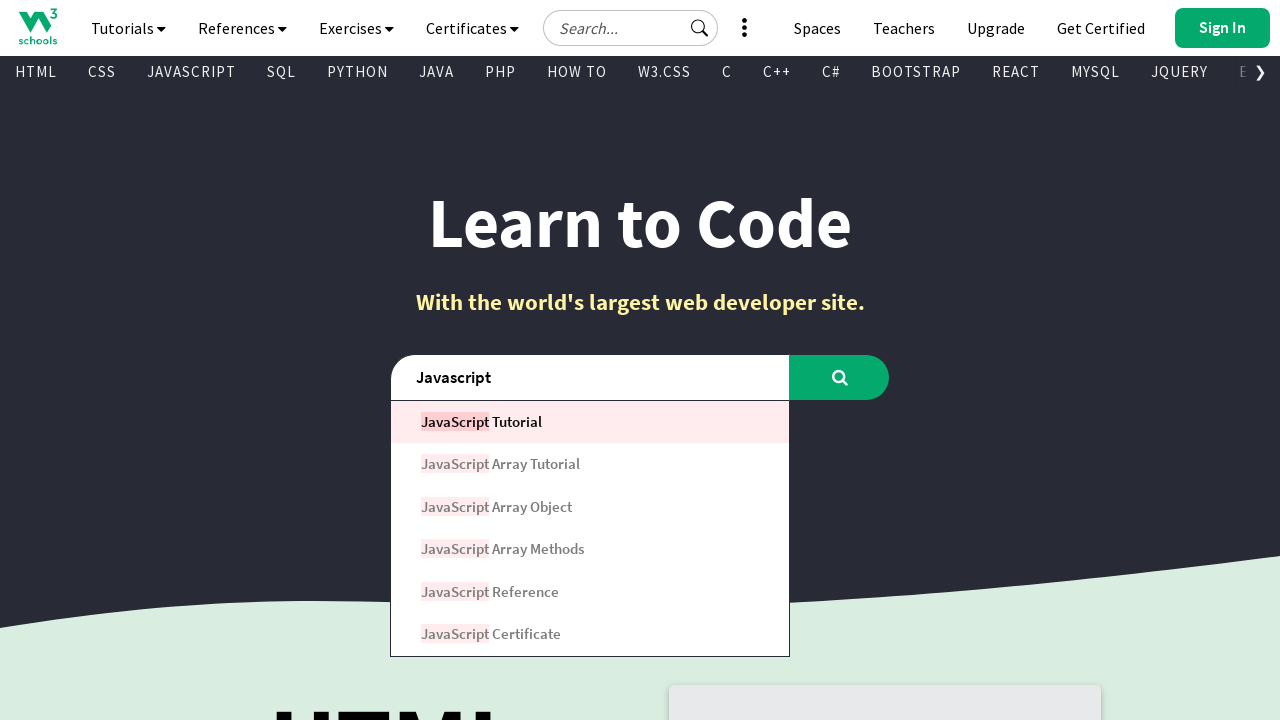

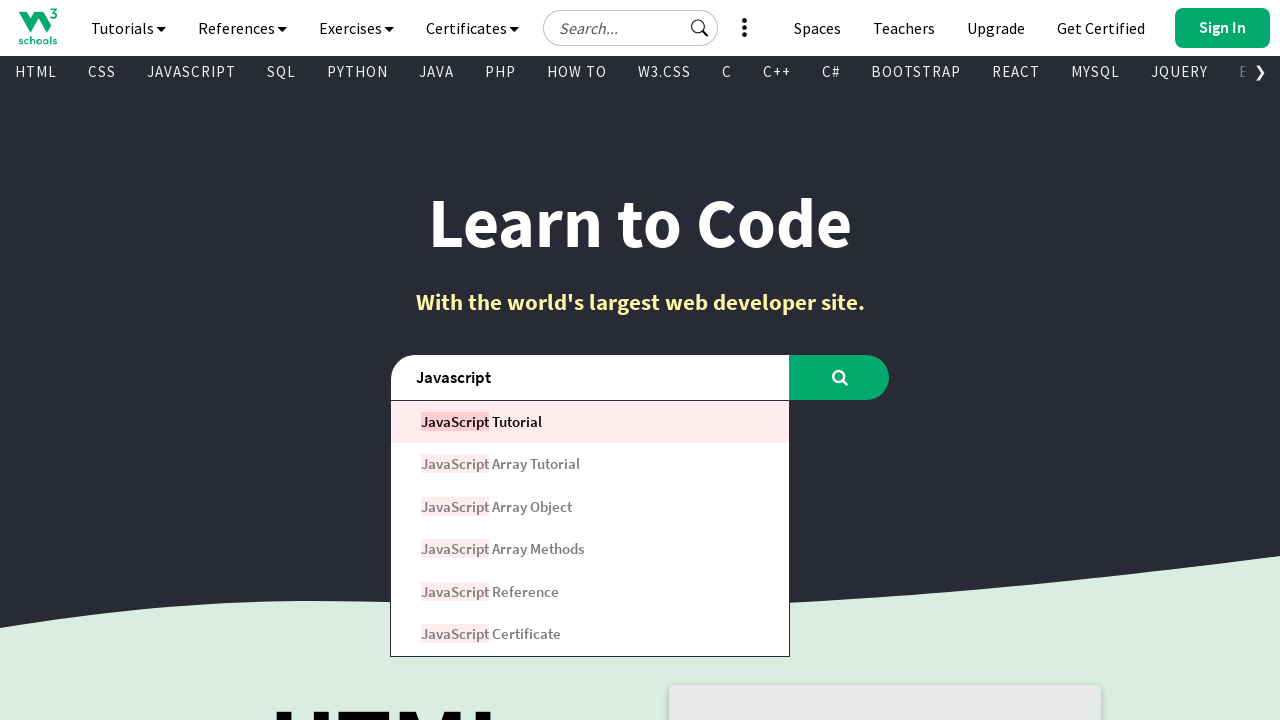